Tests iframe interaction by navigating to the autocomplete demo, switching to the demo iframe to fill a field, then switching back to navigate to another demo page

Starting URL: https://jqueryui.com/

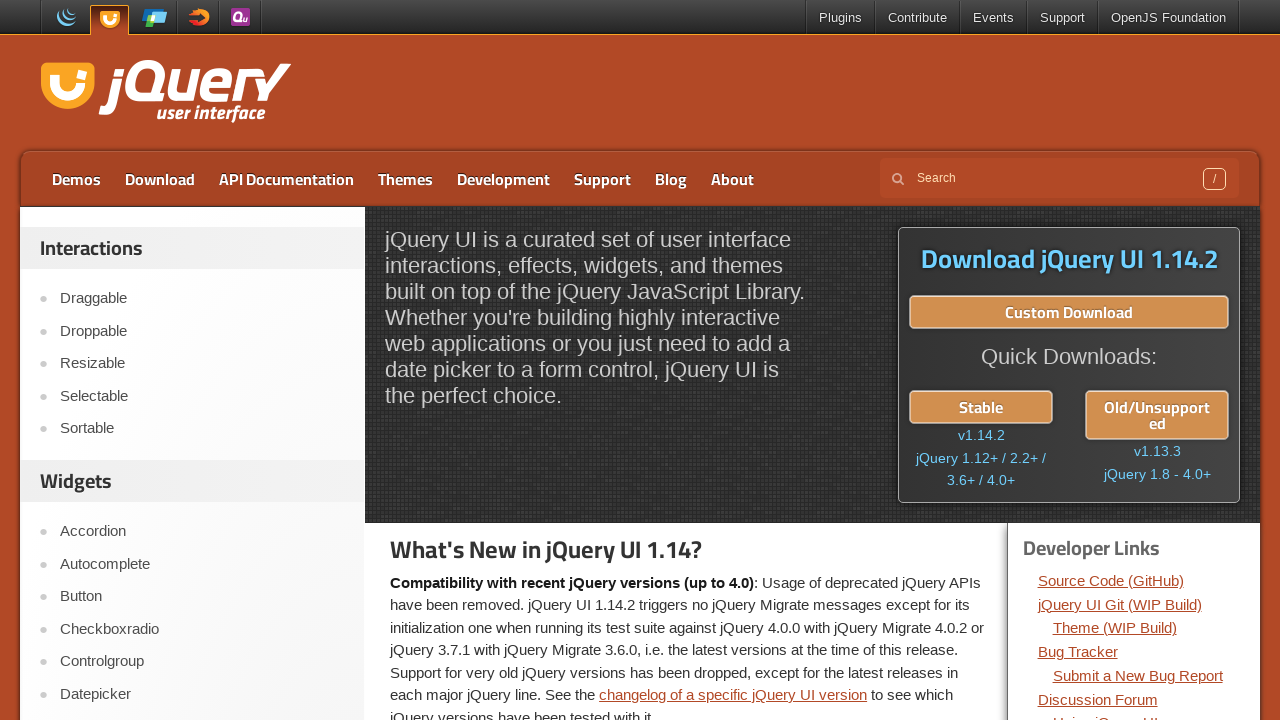

Clicked on Autocomplete link at (202, 564) on a:text('Autocomplete')
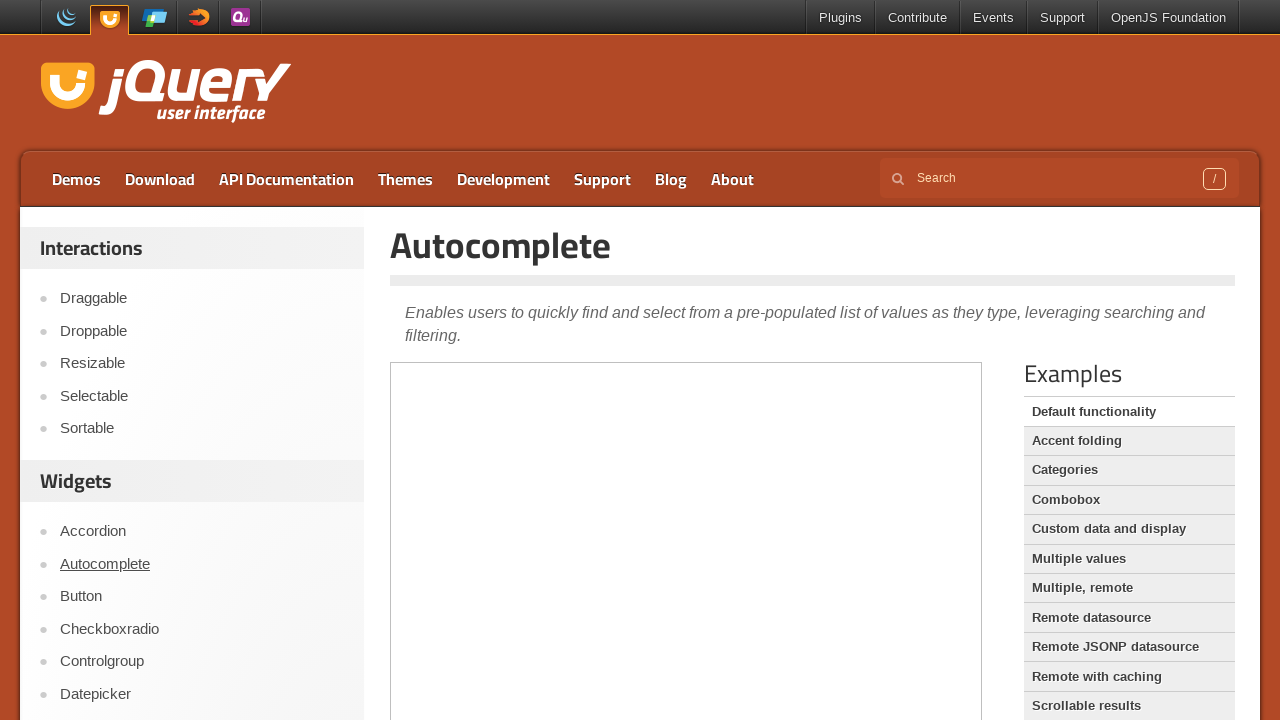

Located the demo iframe
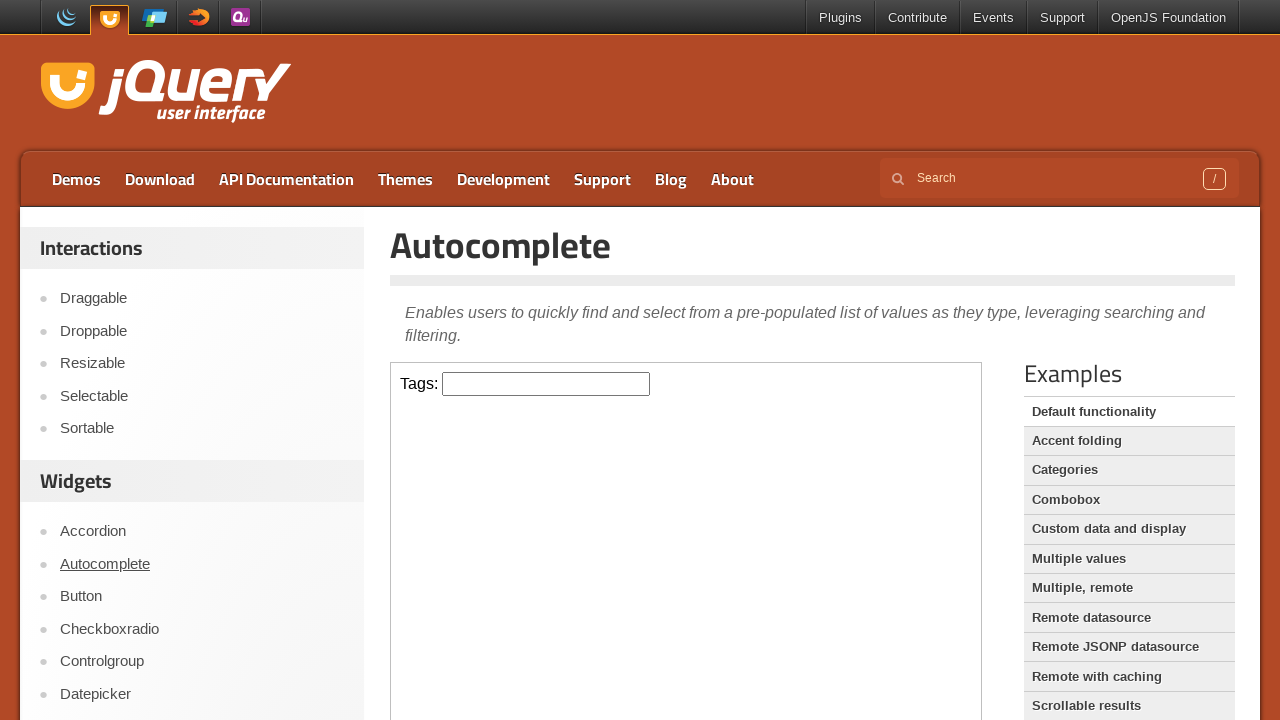

Filled the autocomplete field with 'Selenium' in the iframe on .demo-frame >> internal:control=enter-frame >> #tags
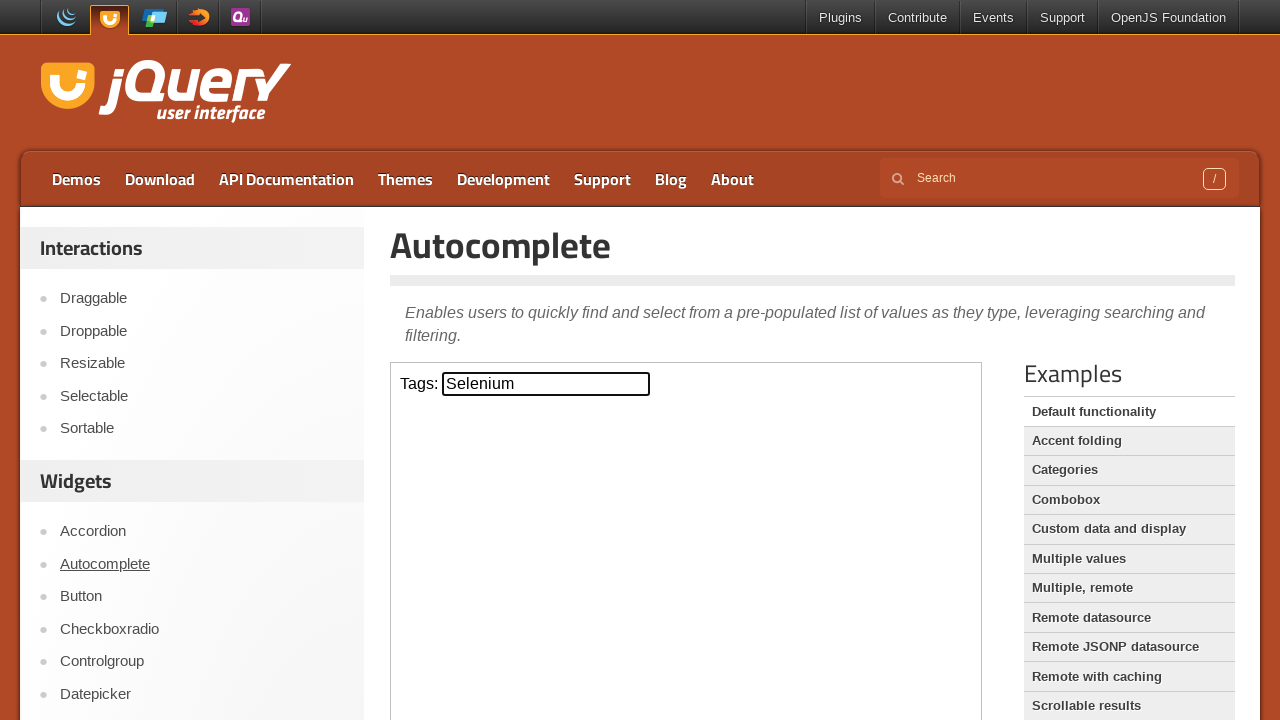

Clicked on Draggable link to navigate to the next demo page at (202, 299) on a:text('Draggable')
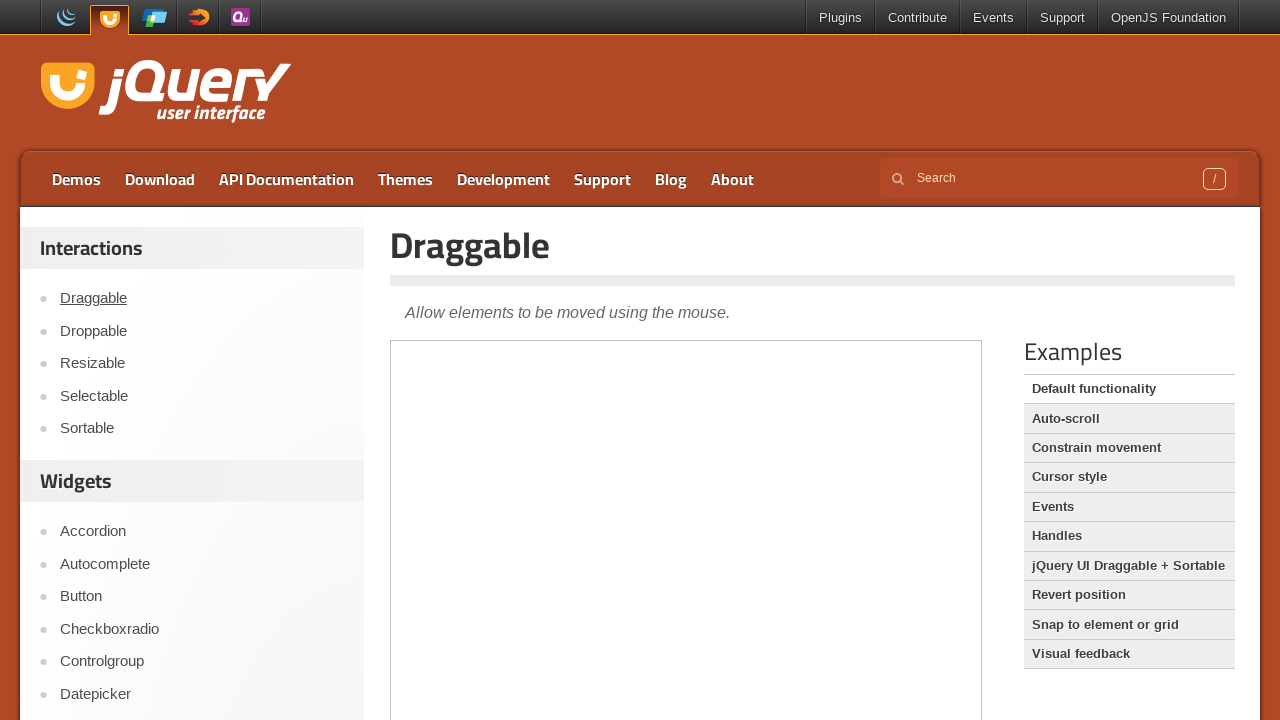

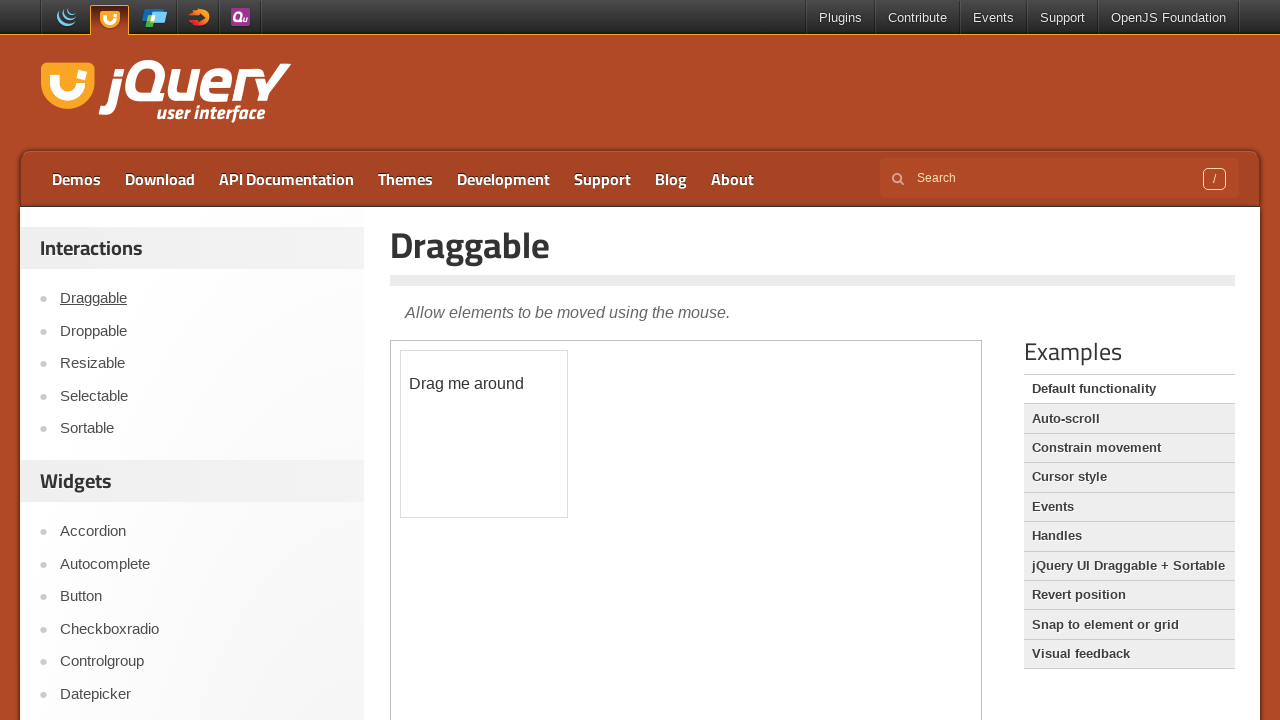